Tests different click types (double click, right click, and regular click) on buttons and verifies the corresponding messages

Starting URL: https://demoqa.com/buttons

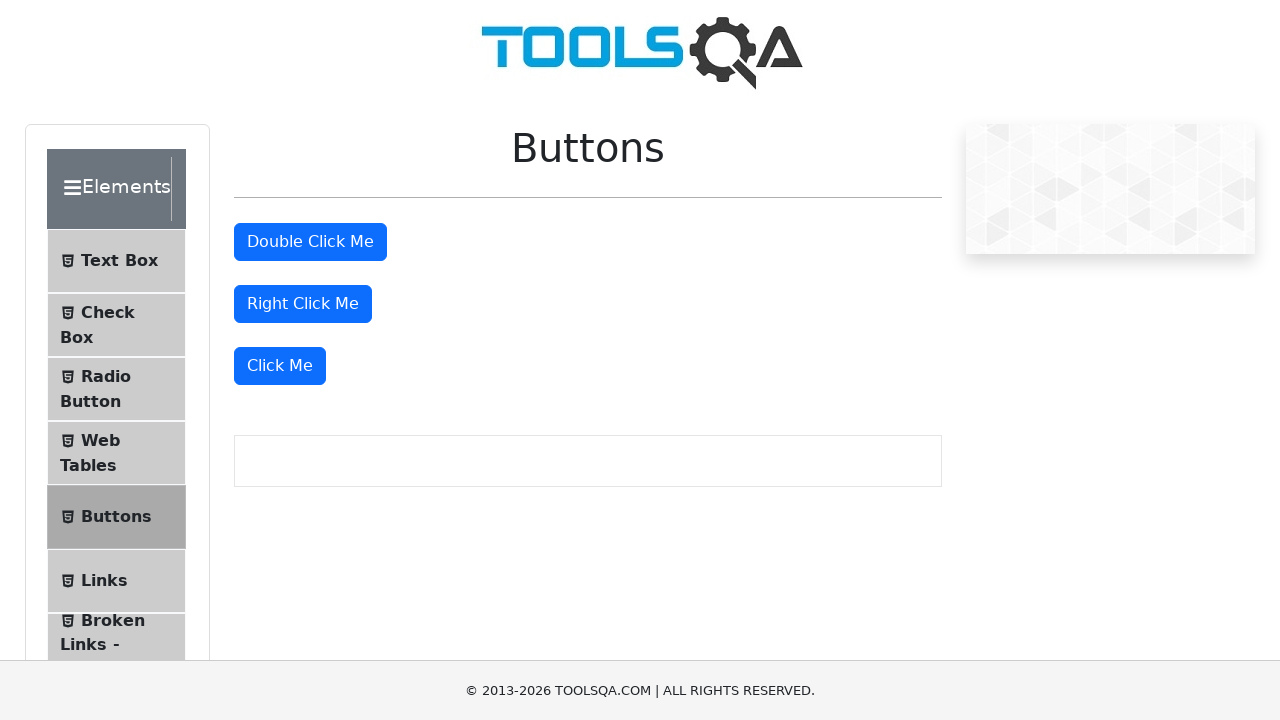

Located all buttons on the page
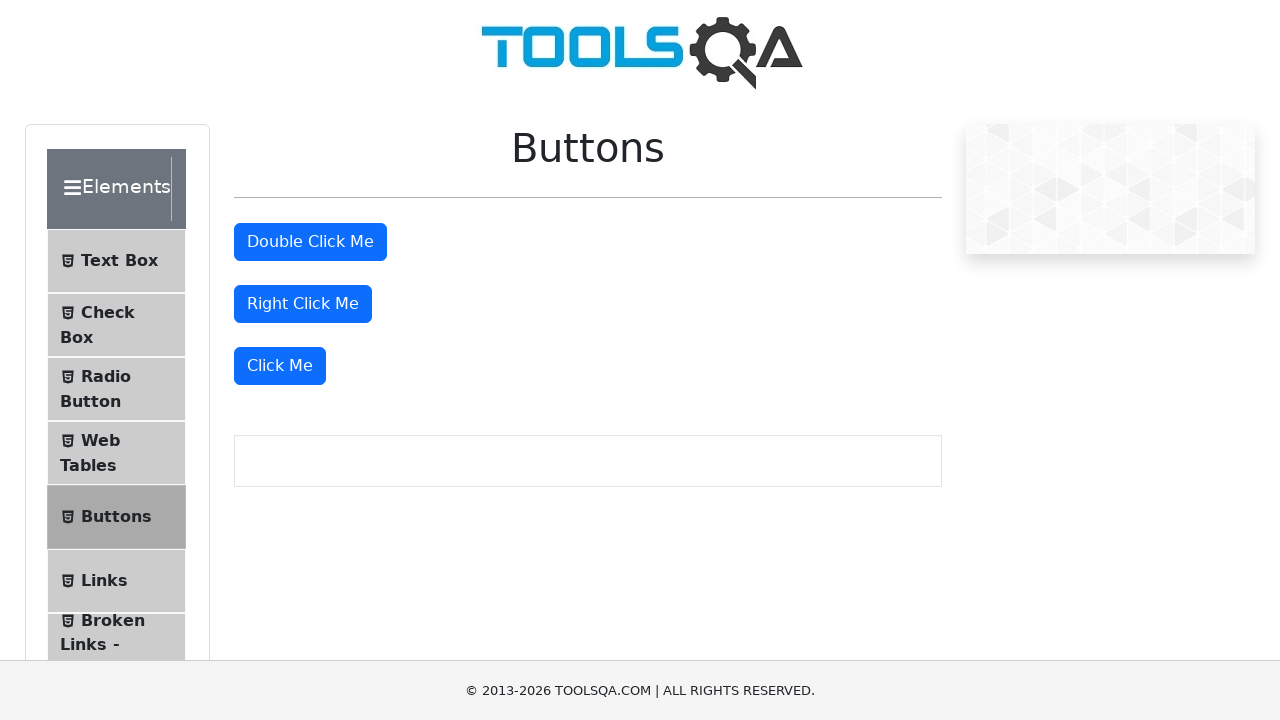

Double clicked the second button at (310, 242) on button >> nth=1
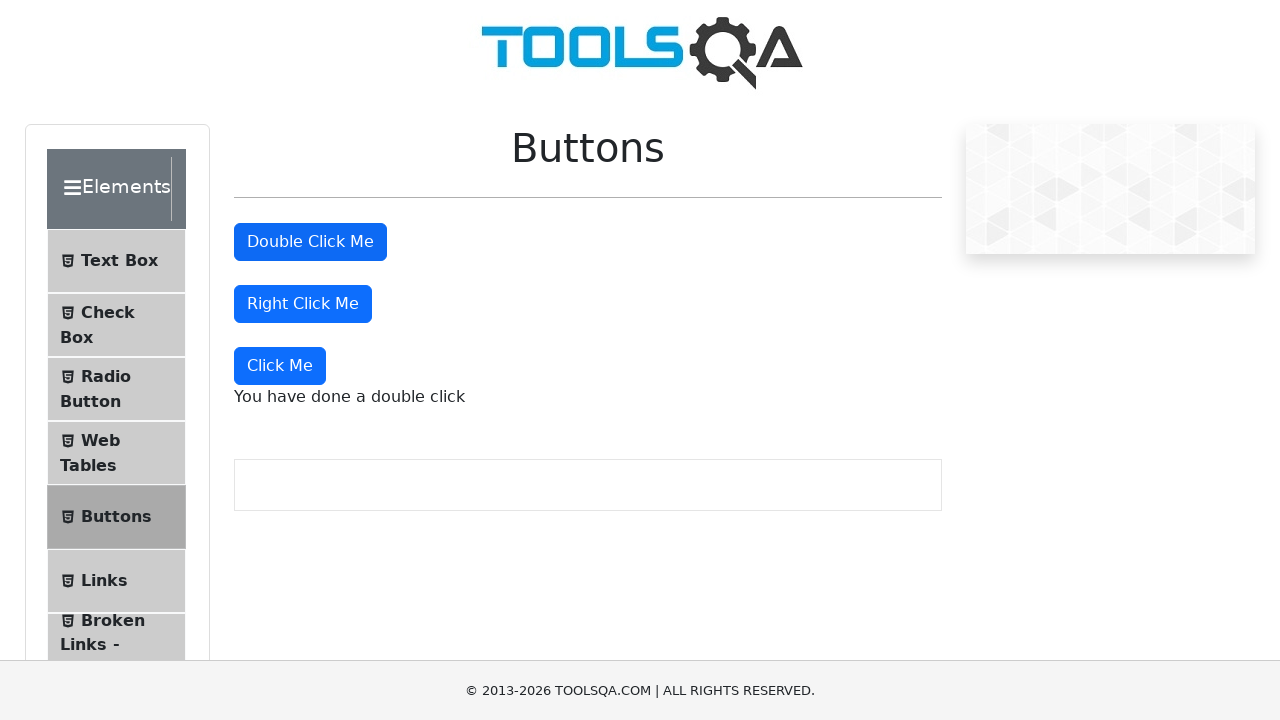

Retrieved double click message text
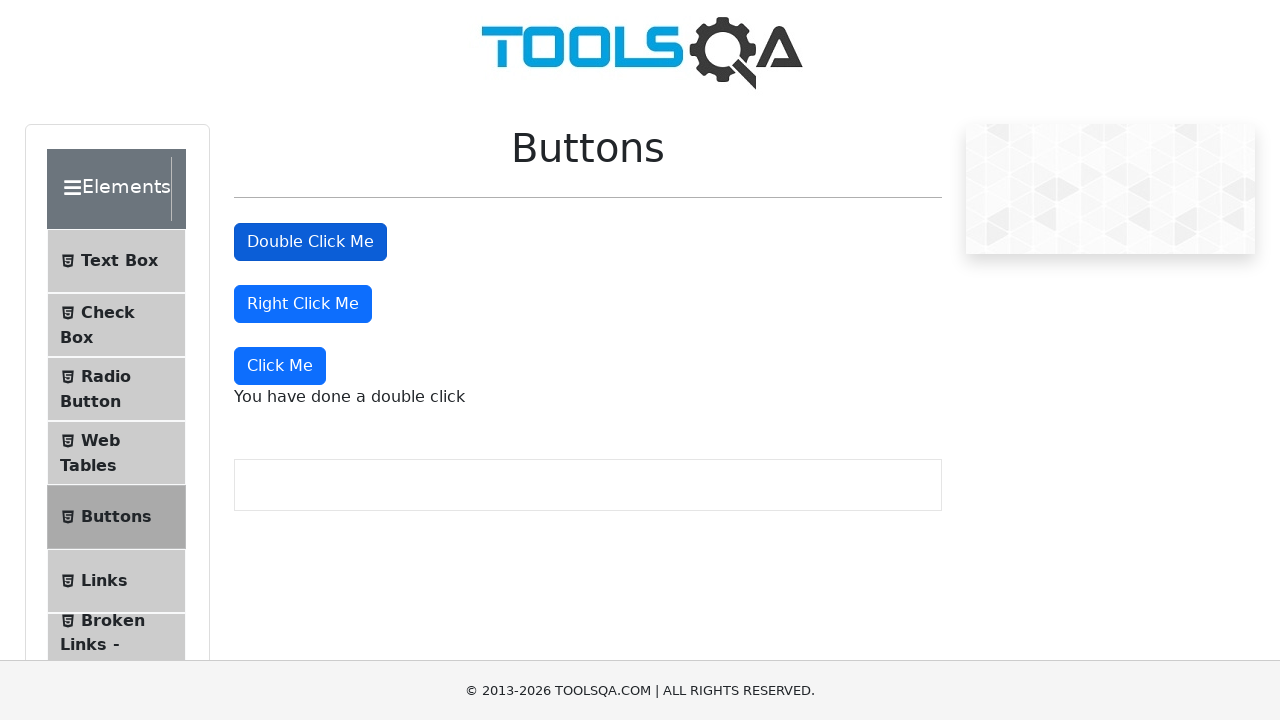

Verified double click message contains expected text
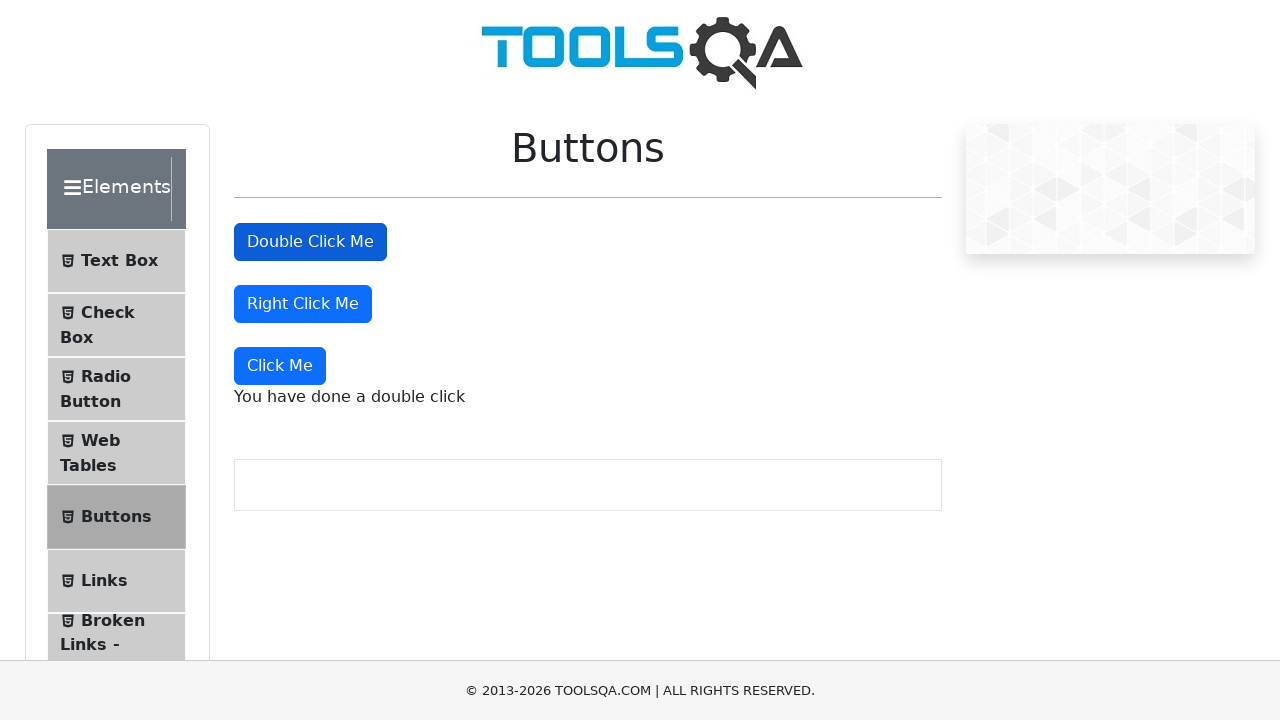

Right clicked the third button at (303, 304) on button >> nth=2
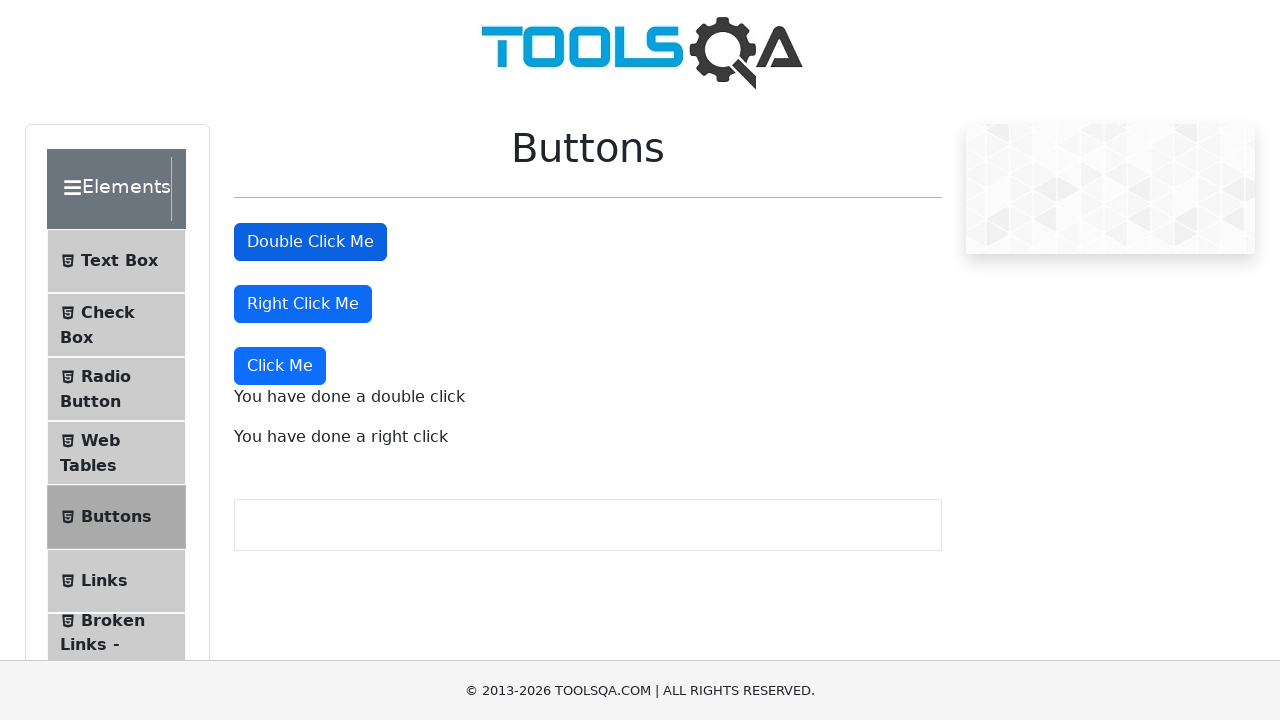

Retrieved right click message text
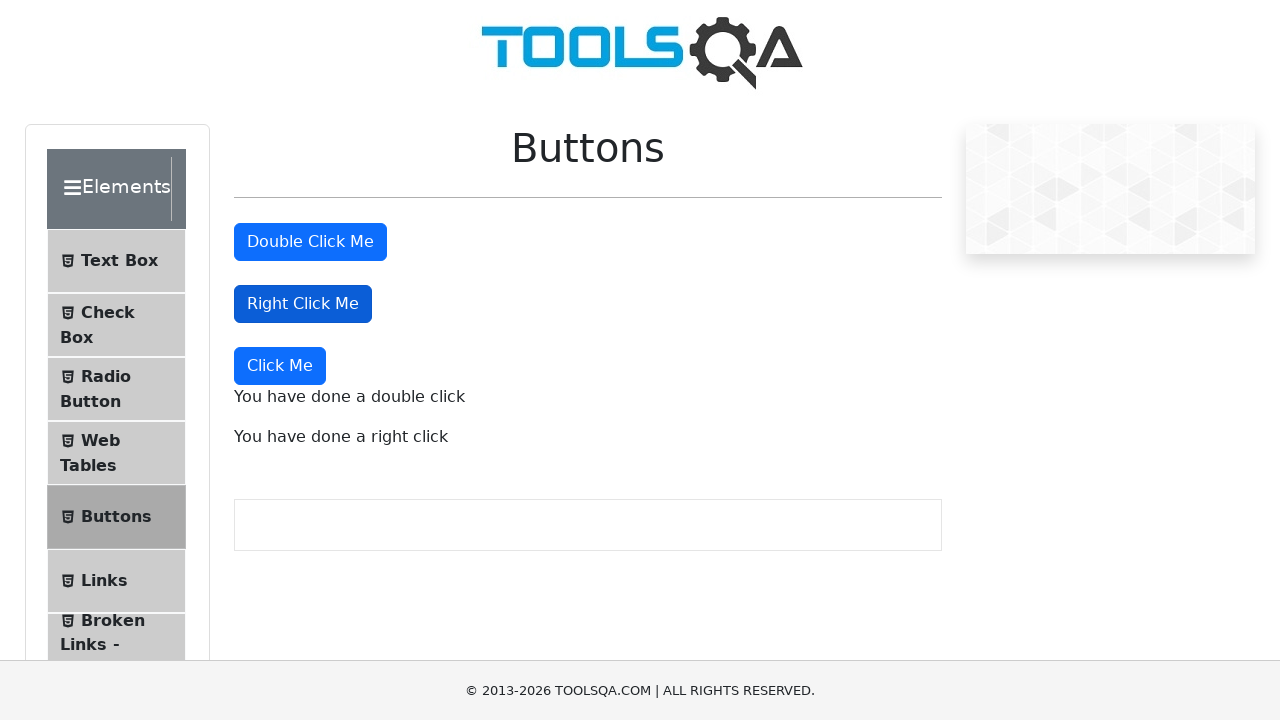

Verified right click message contains expected text
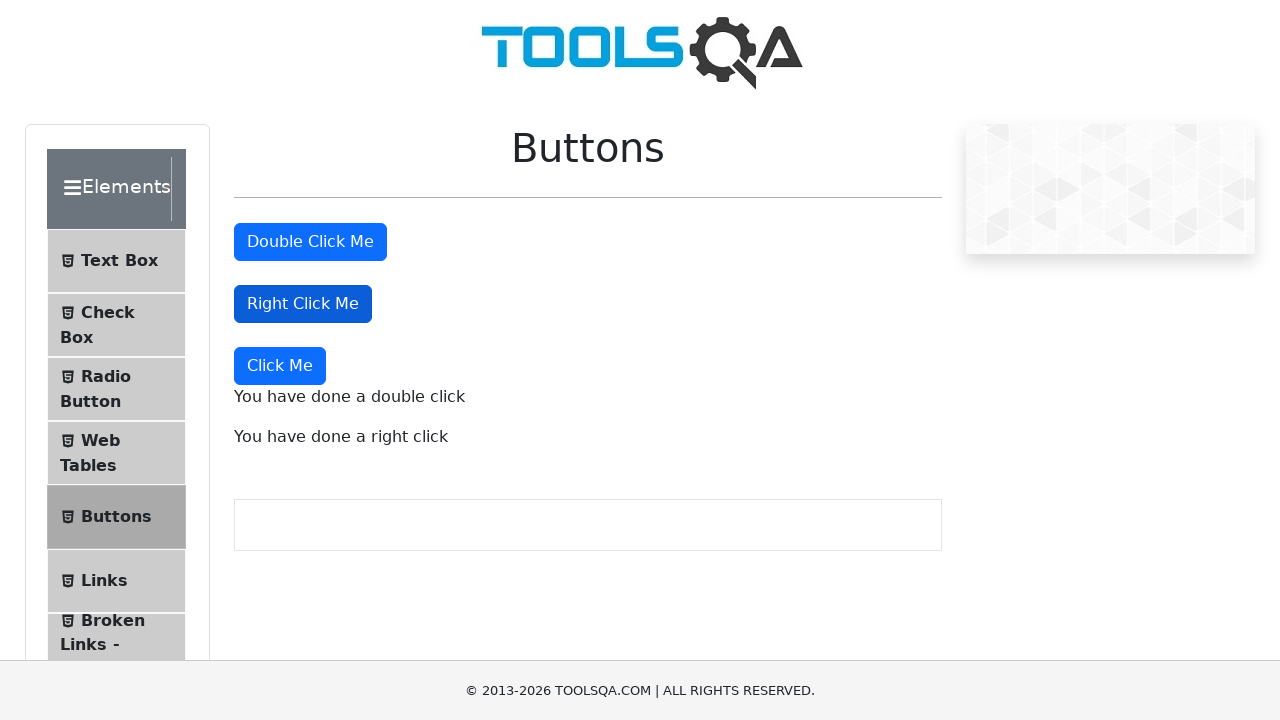

Clicked the fourth button at (280, 366) on button >> nth=3
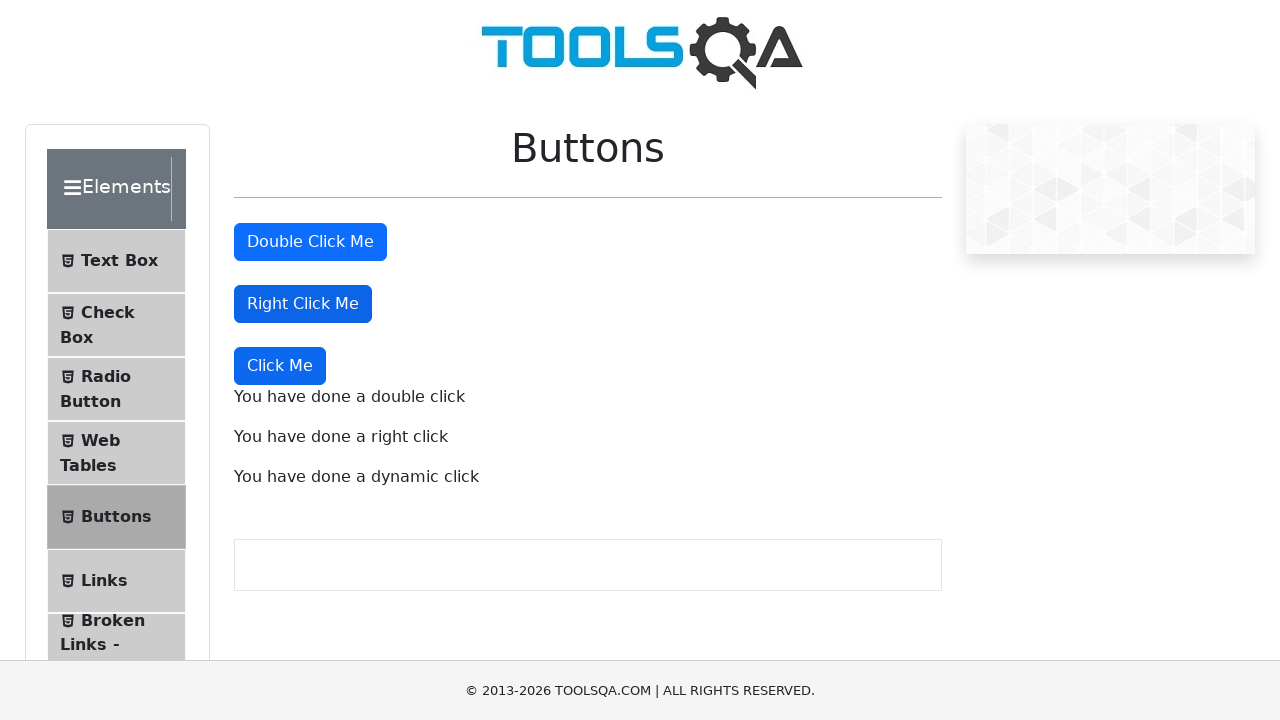

Retrieved dynamic click message text
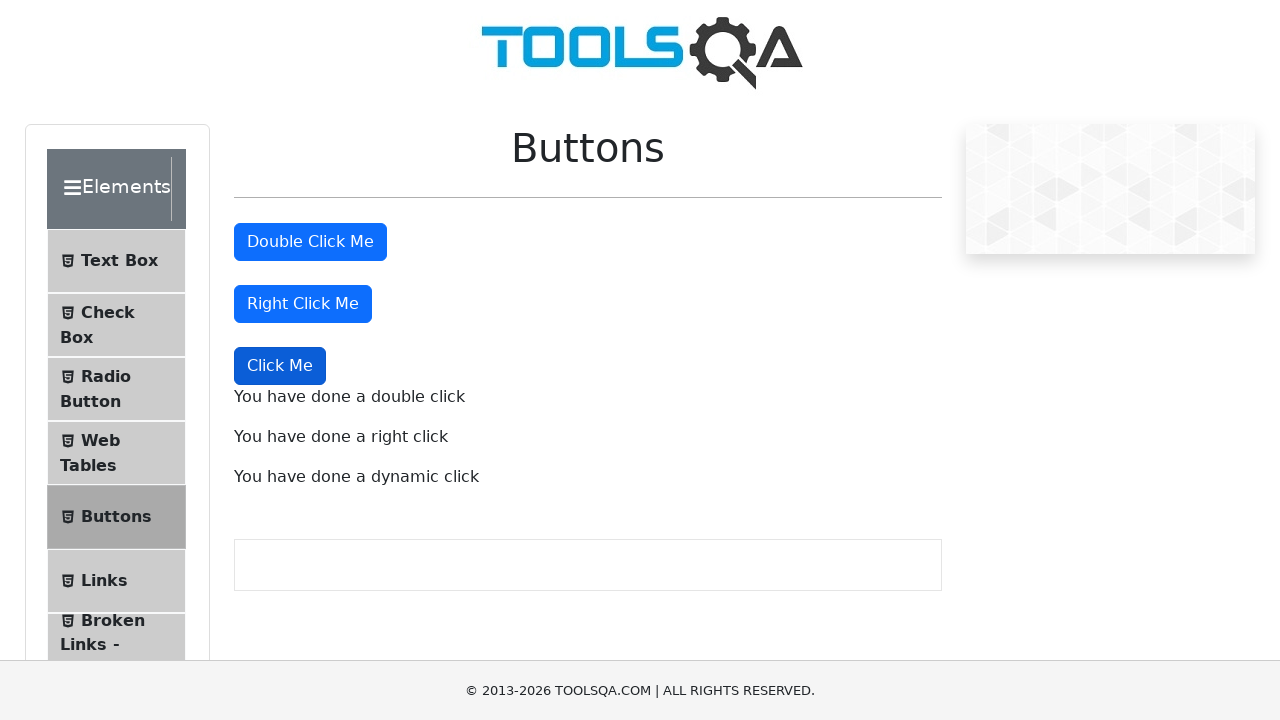

Verified dynamic click message contains expected text
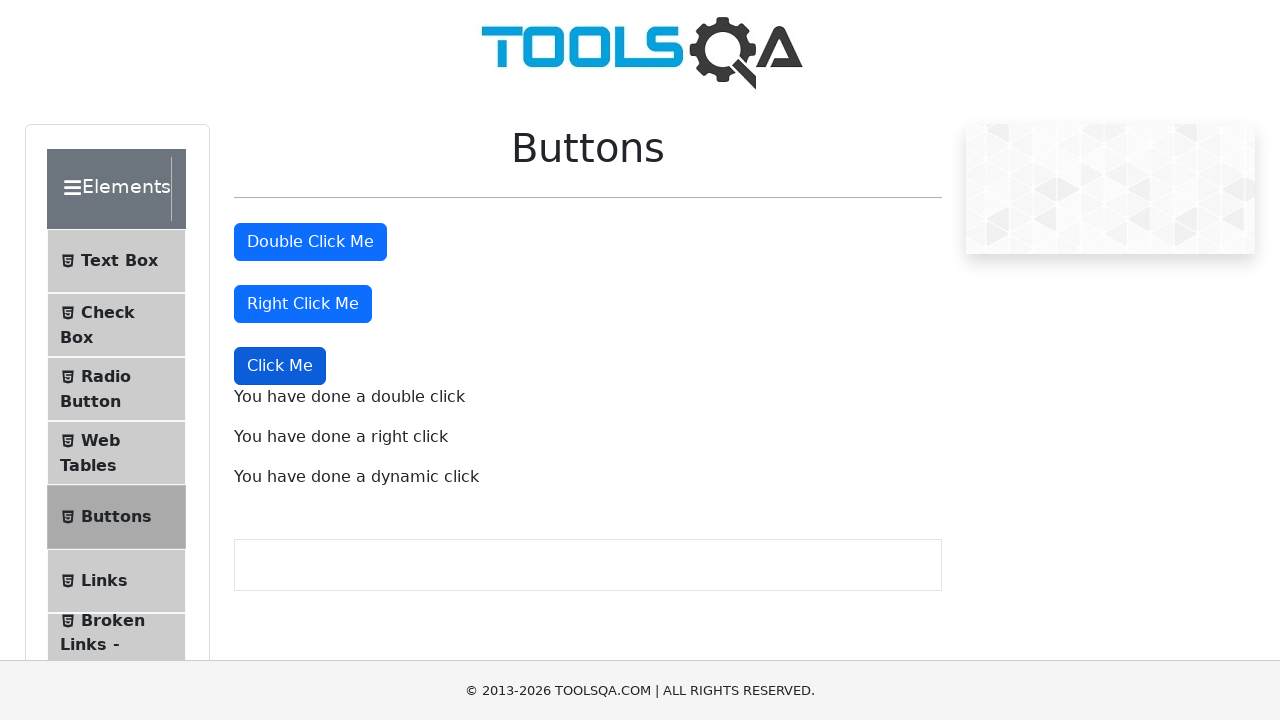

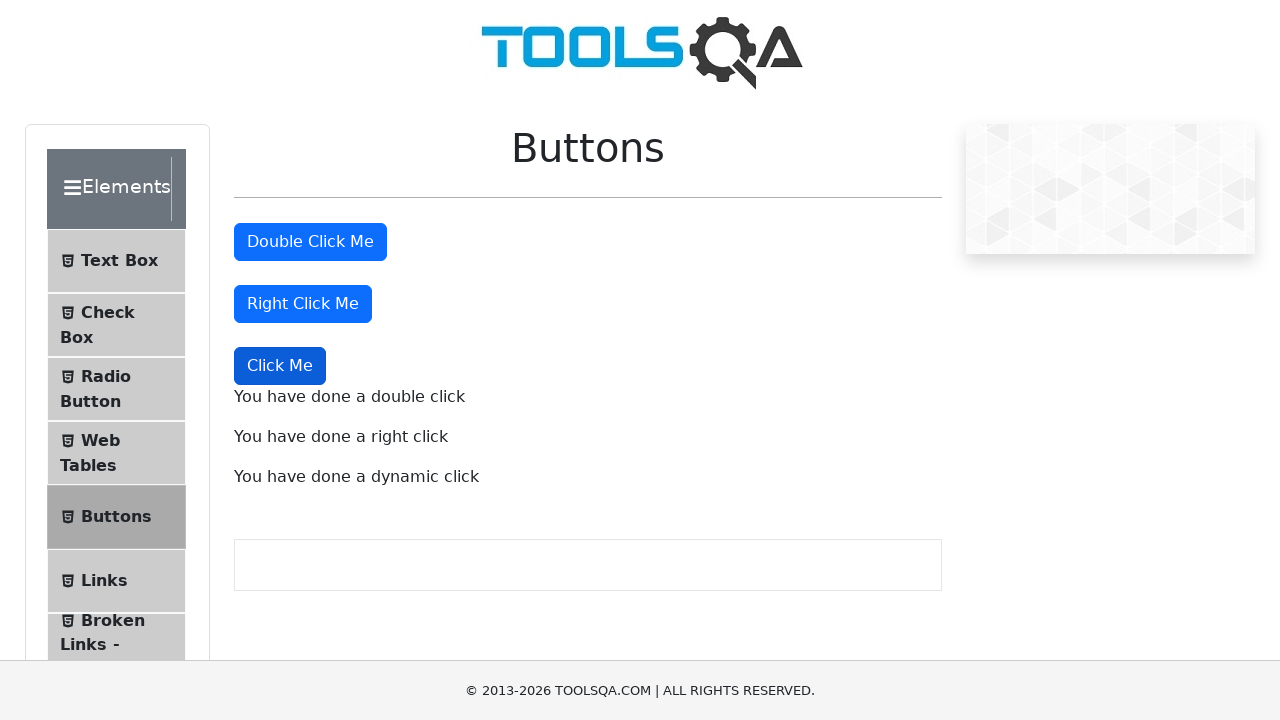